Tests mouse hover action on the "About Us" navigation element and verifies the dropdown menu elements are displayed

Starting URL: https://www.mountsinai.org/

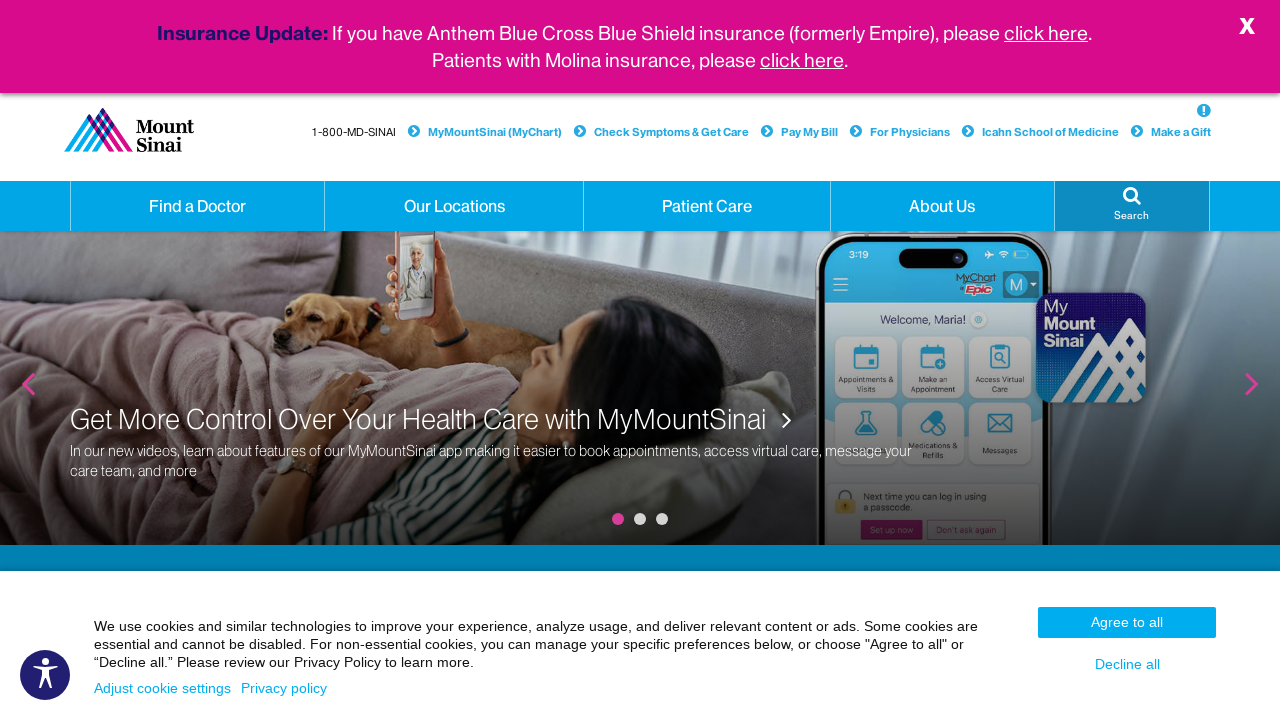

Hovered over 'About Us' navigation element at (942, 206) on xpath=//a[contains(text(), 'About Us') and @class='hidden-xs dropdown']
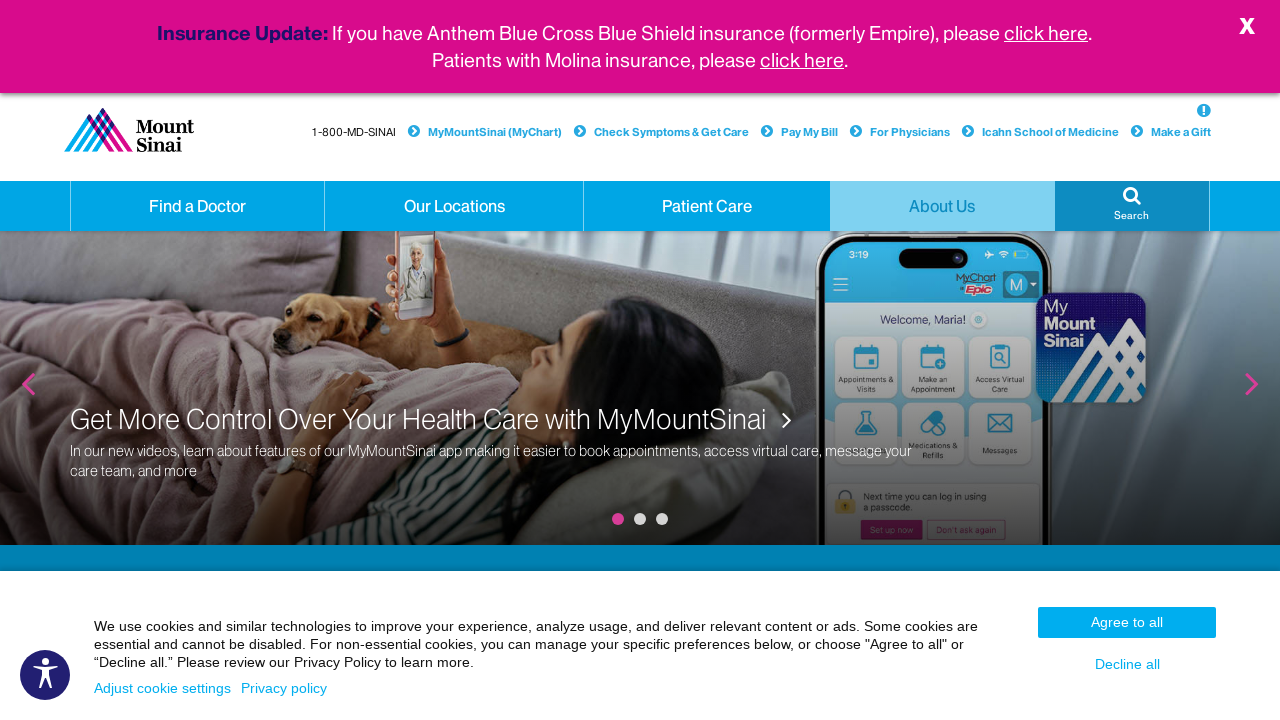

Dropdown menu appeared after hovering over 'About Us'
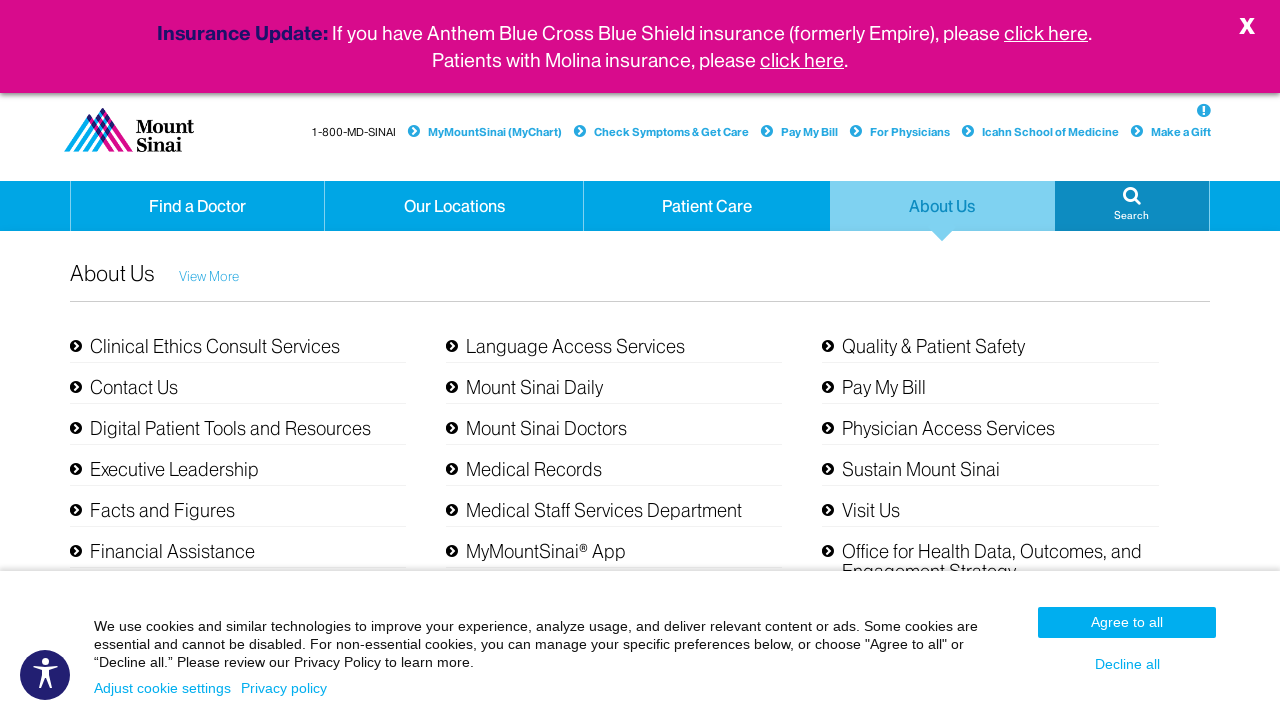

Located all dropdown menu items
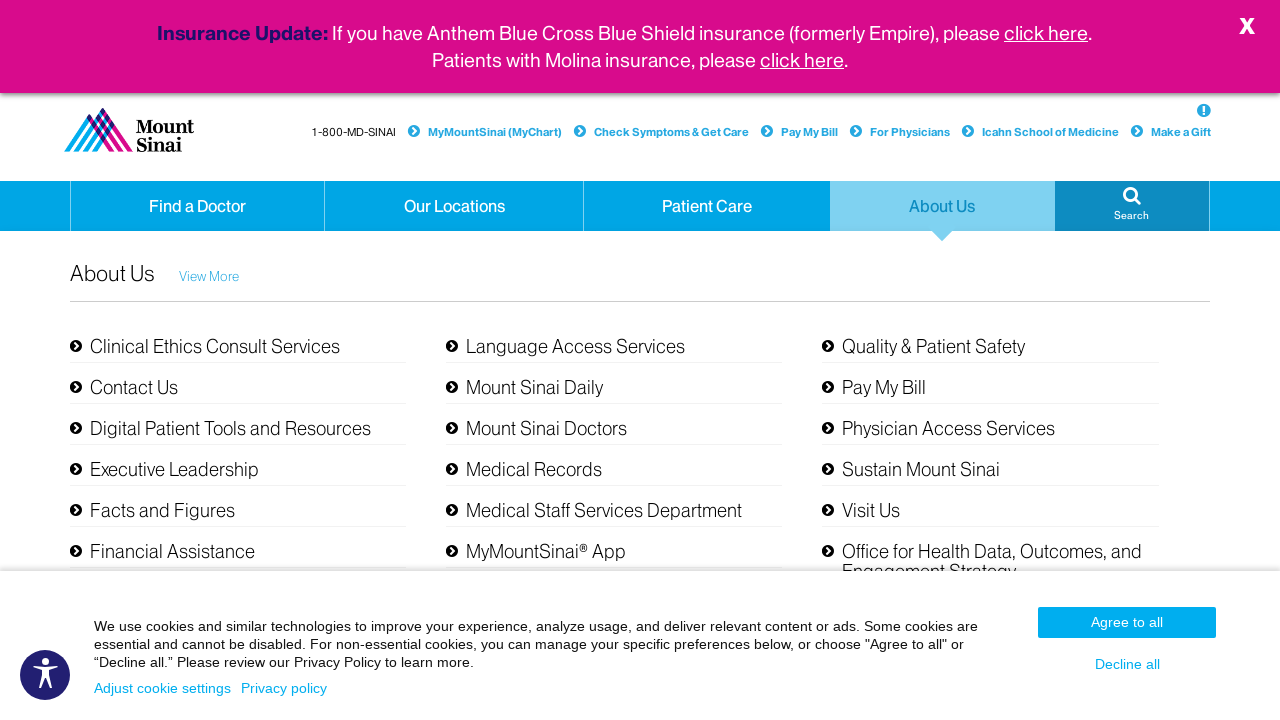

First dropdown item is visible - dropdown menu elements verified
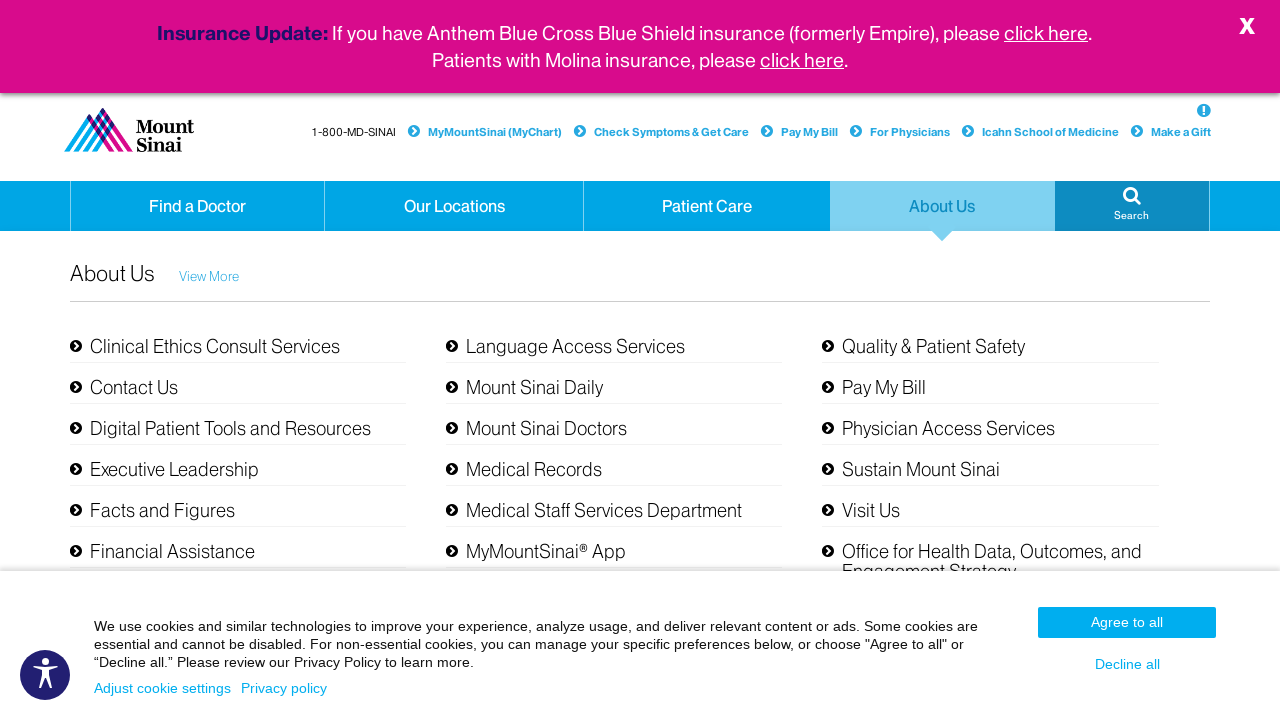

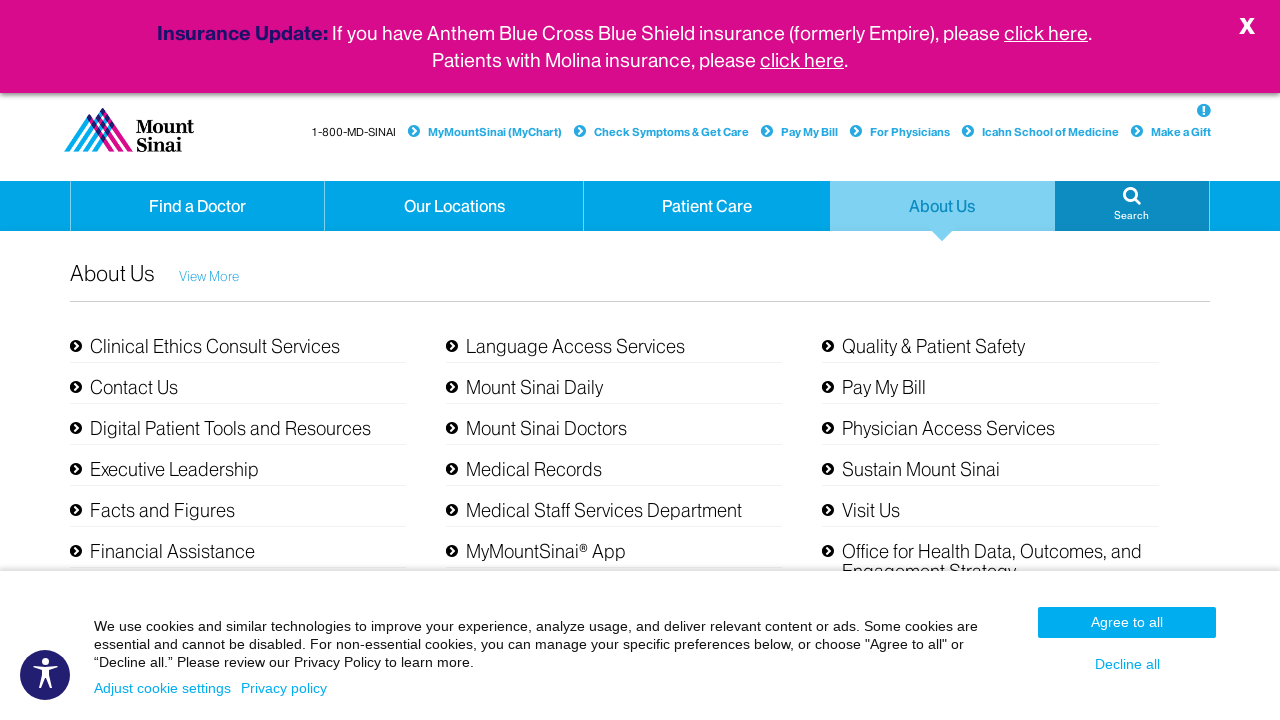